Starts the progress bar and verifies the progress indicator has blue color

Starting URL: https://demoqa.com/progress-bar

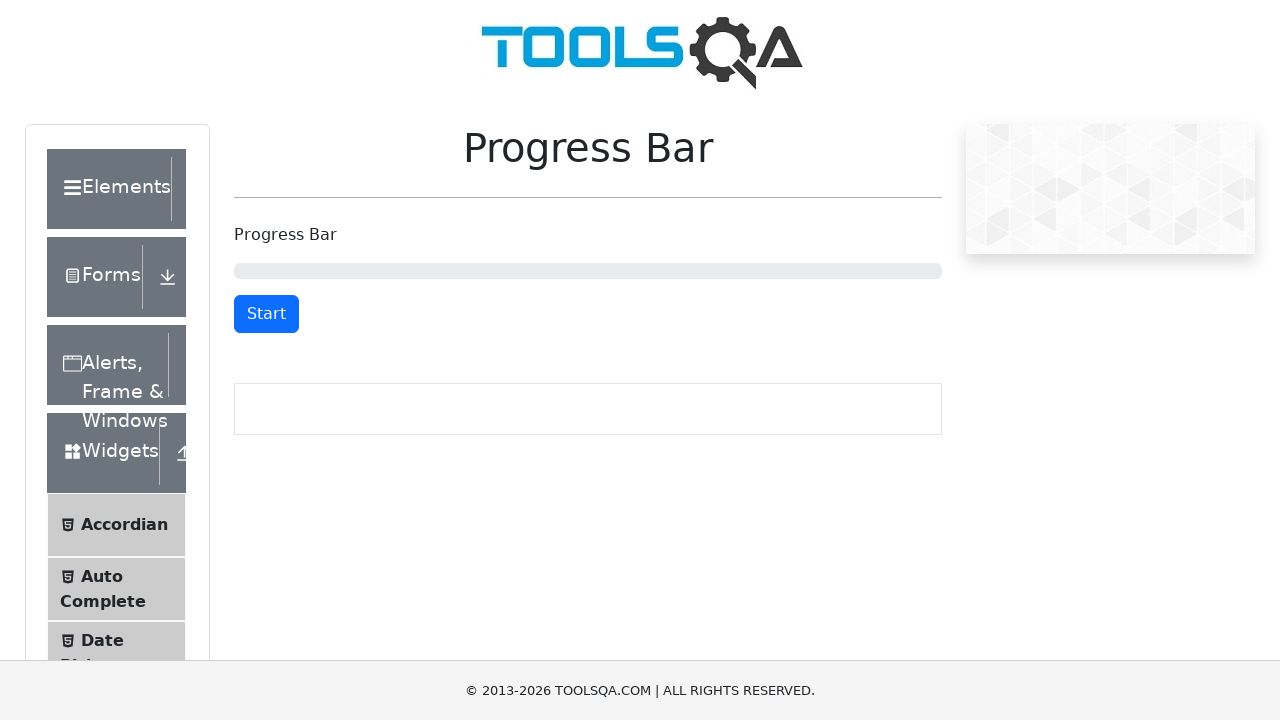

Clicked the start button to begin progress bar at (266, 314) on #startStopButton
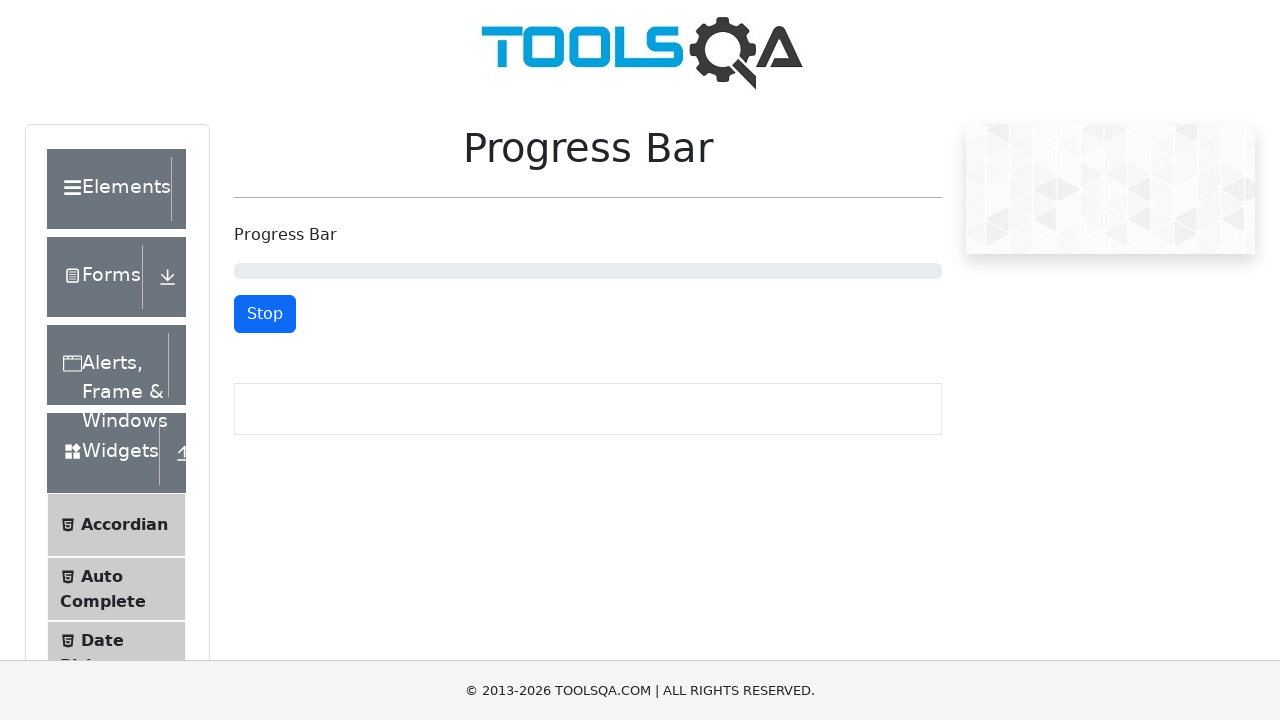

Waited 1000ms for progress bar to advance
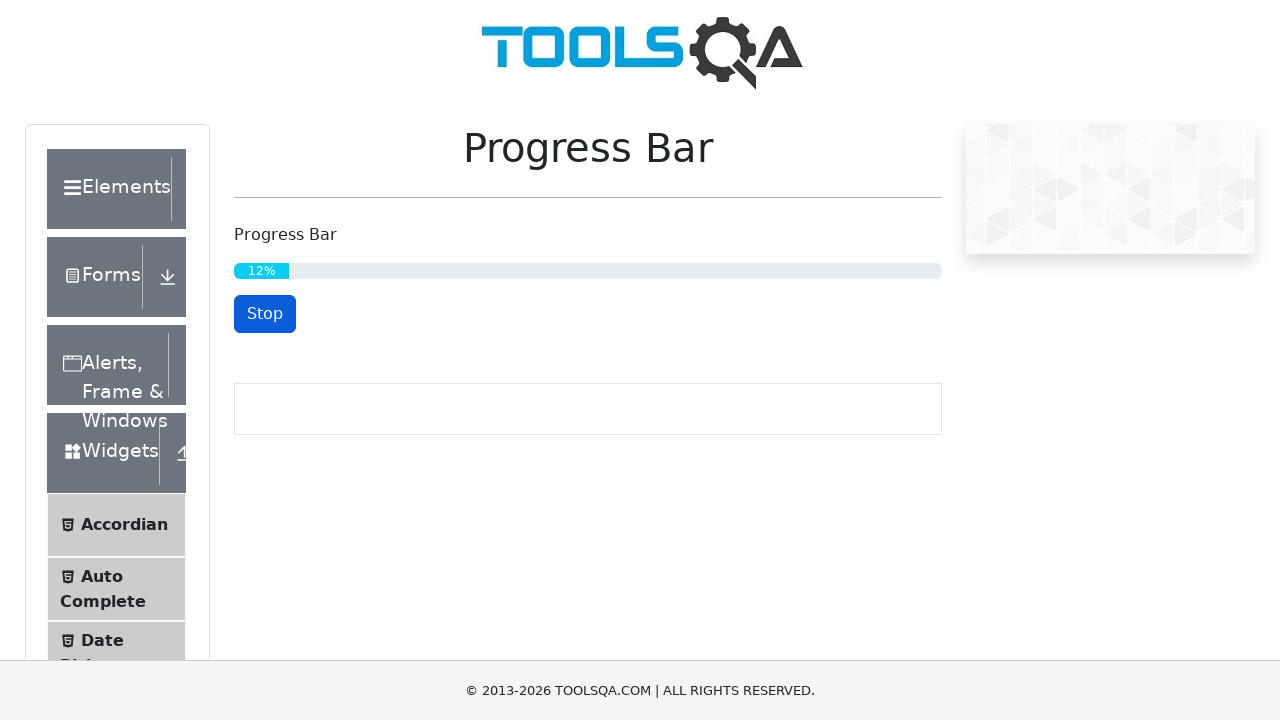

Retrieved computed background color of progress bar: rgb(13, 202, 240)
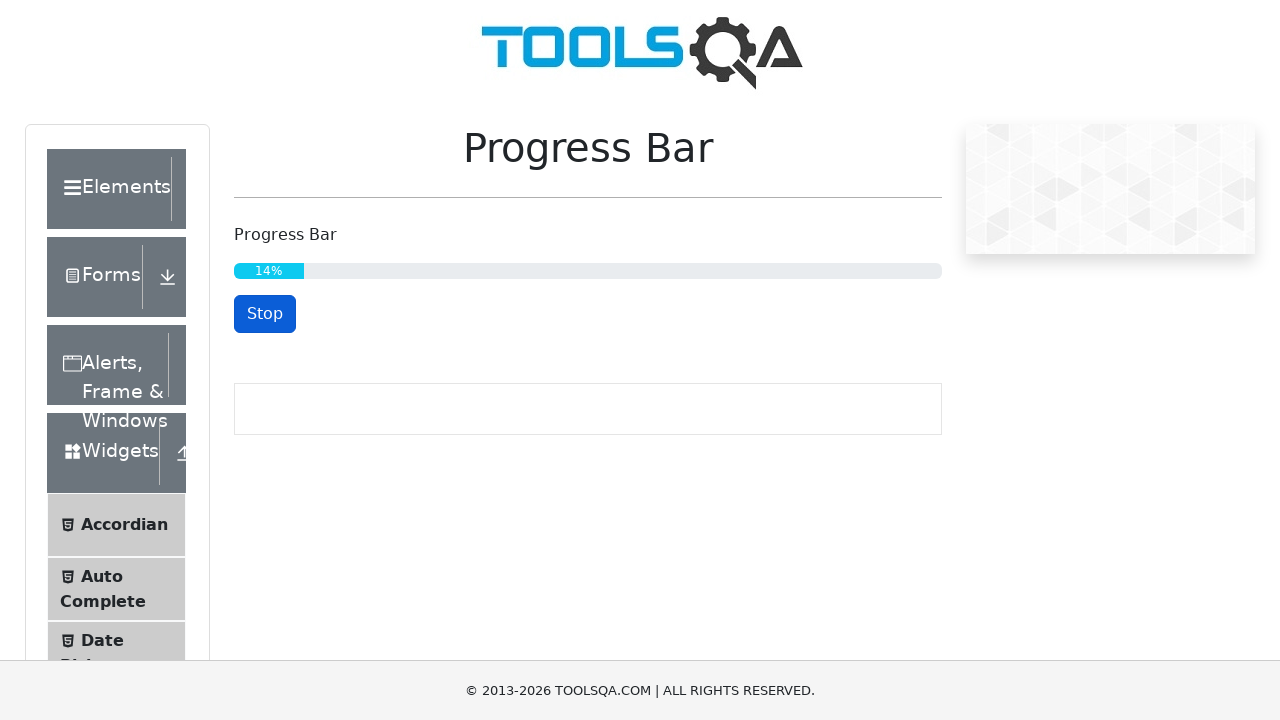

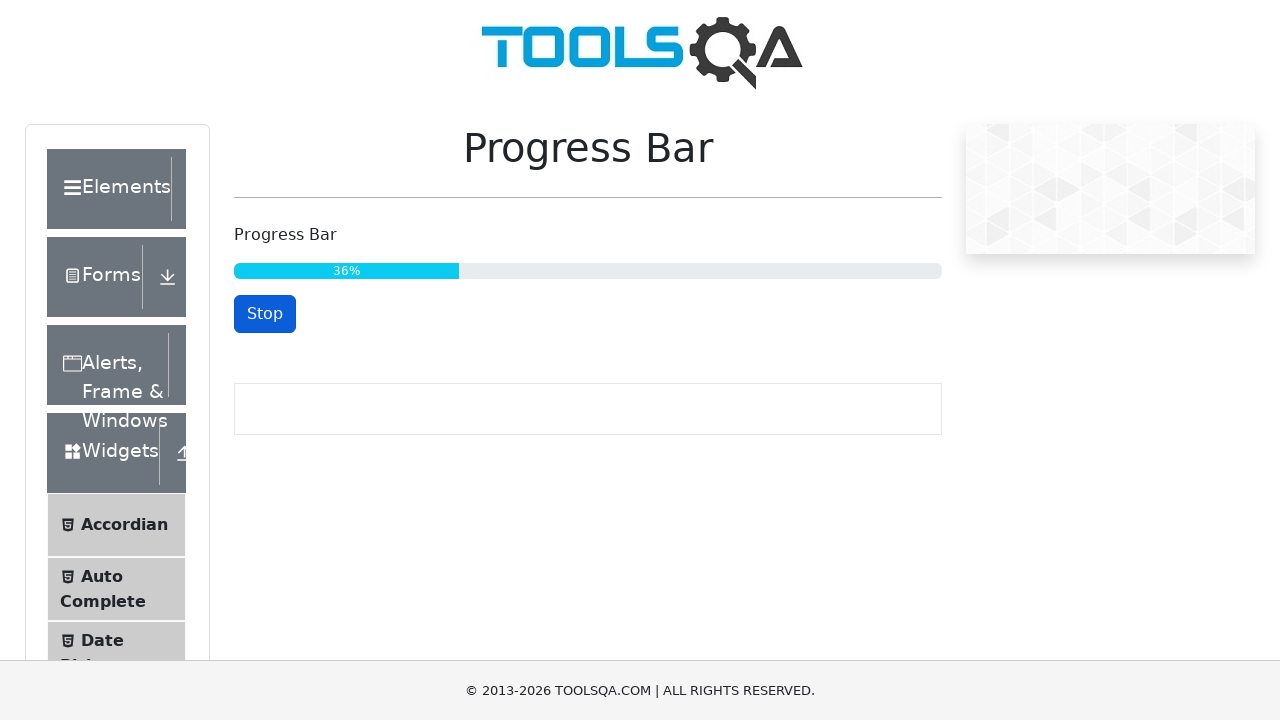